Navigates to a YouTube video page and waits for the video player element to be present on the page

Starting URL: https://www.youtube.com/watch?v=aECwQqBWfJM&ab_channel=%ED%85%8C%EB%94%94%EB%85%B8%ED%8A%B8TeddyNote

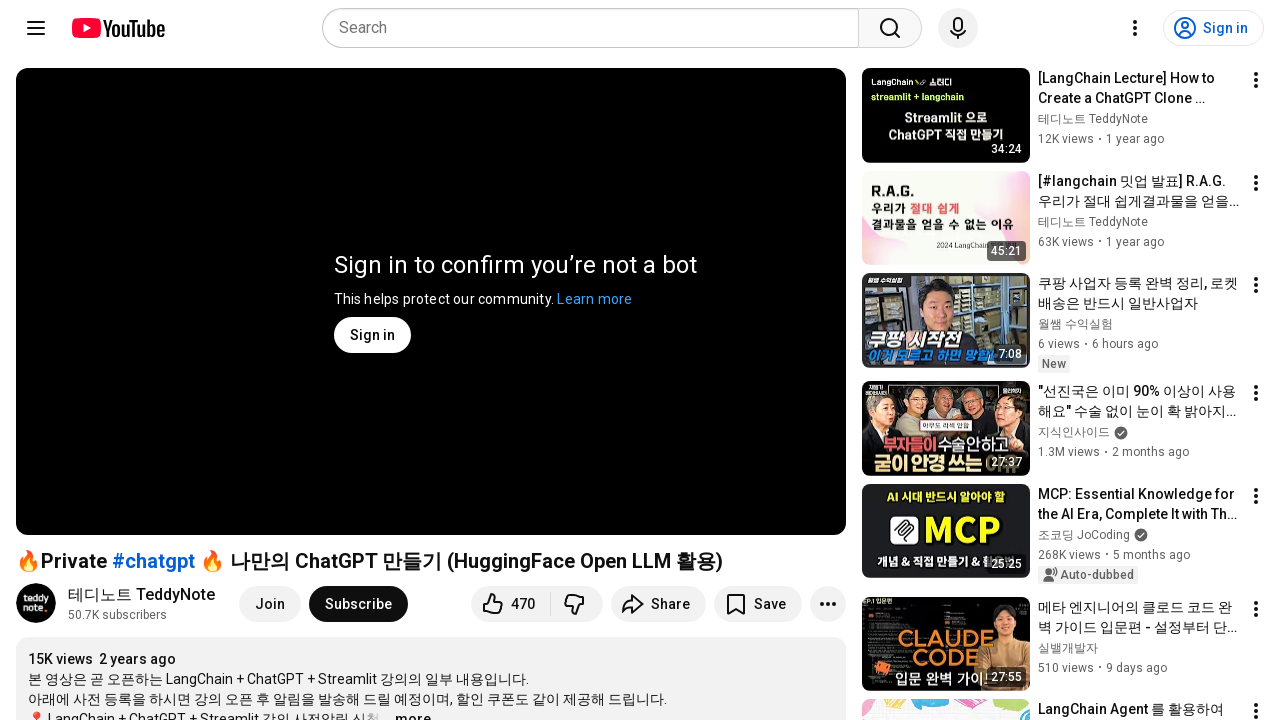

Navigated to YouTube video page
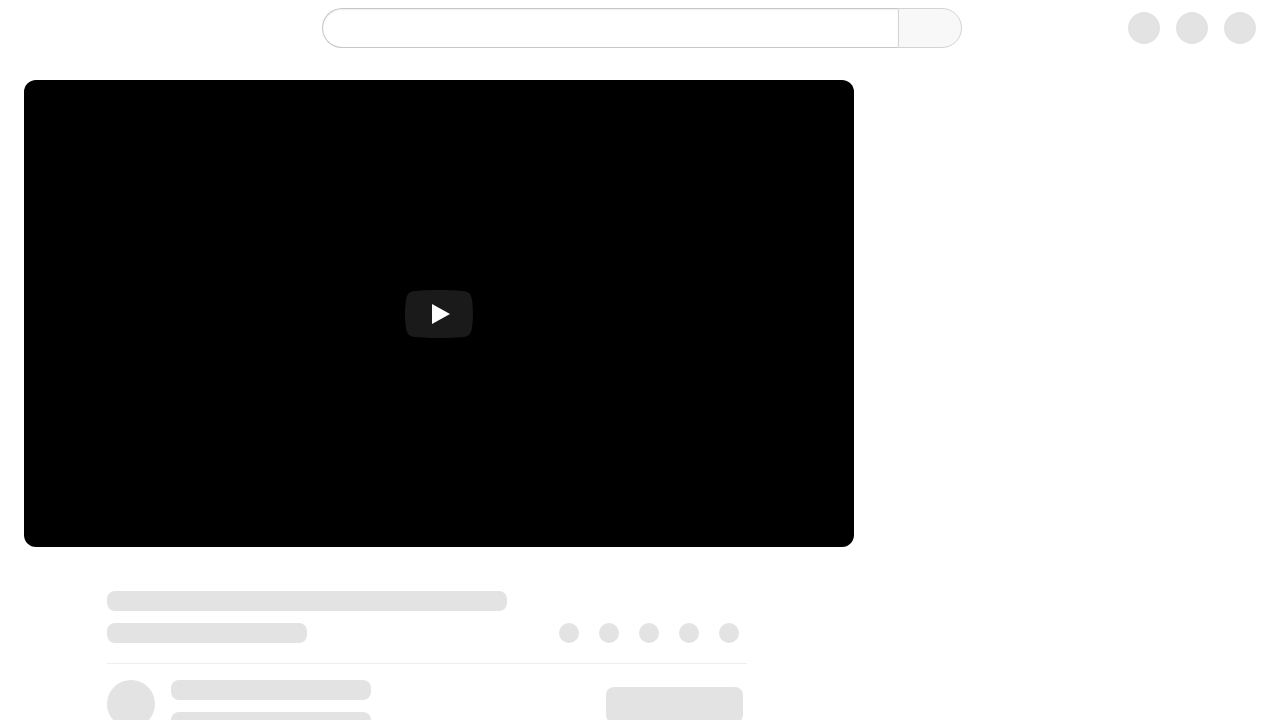

Video player element is now present on the page
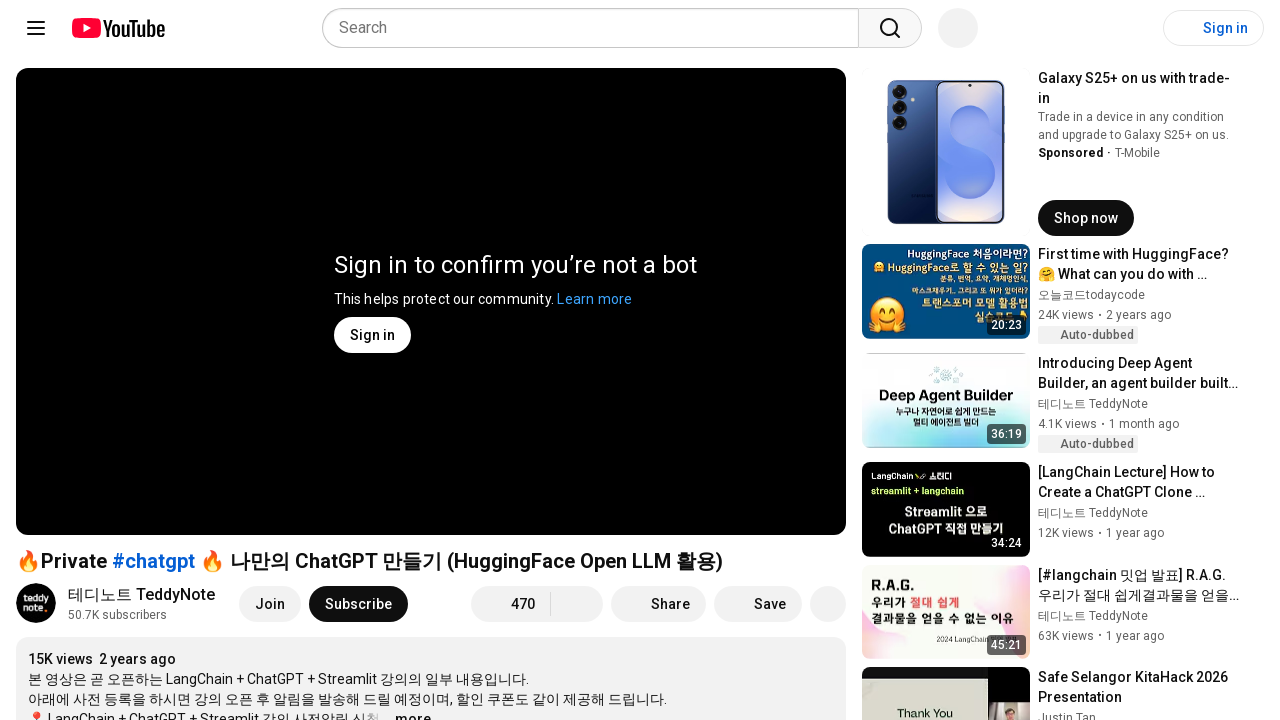

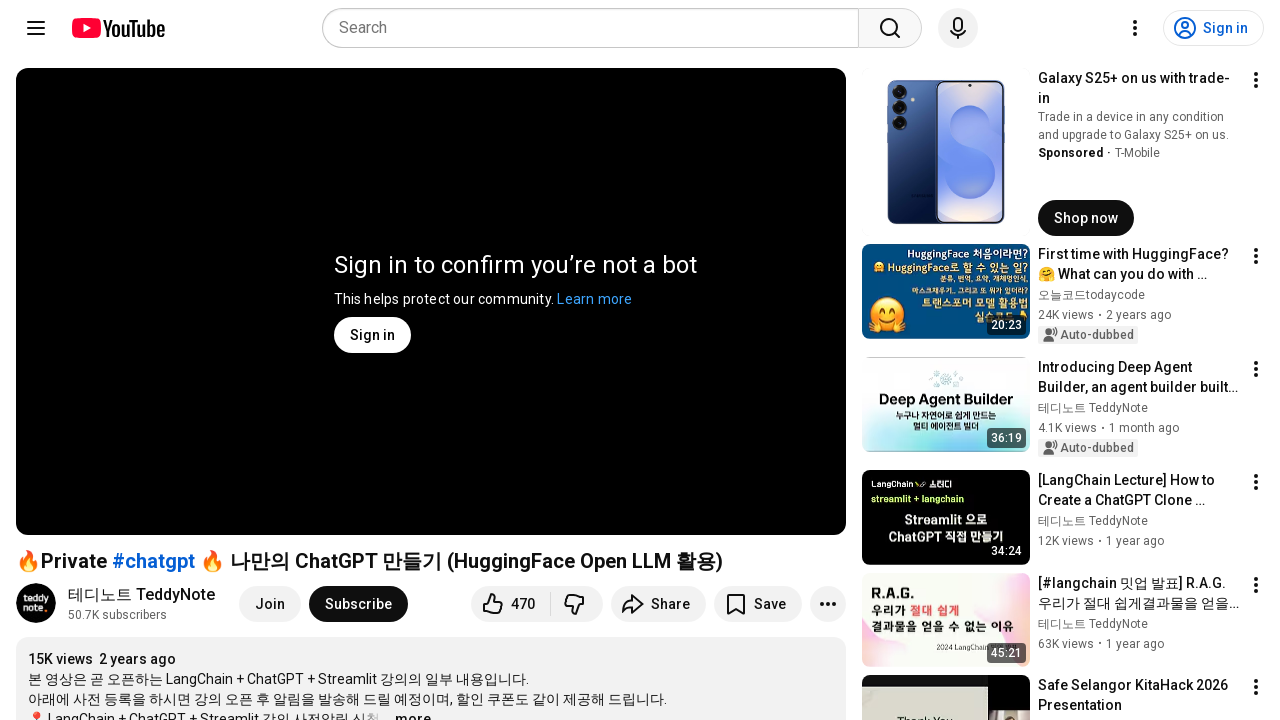